Tests handling of a simple JavaScript alert by clicking a button, reading the alert text, and accepting it

Starting URL: http://the-internet.herokuapp.com/javascript_alerts

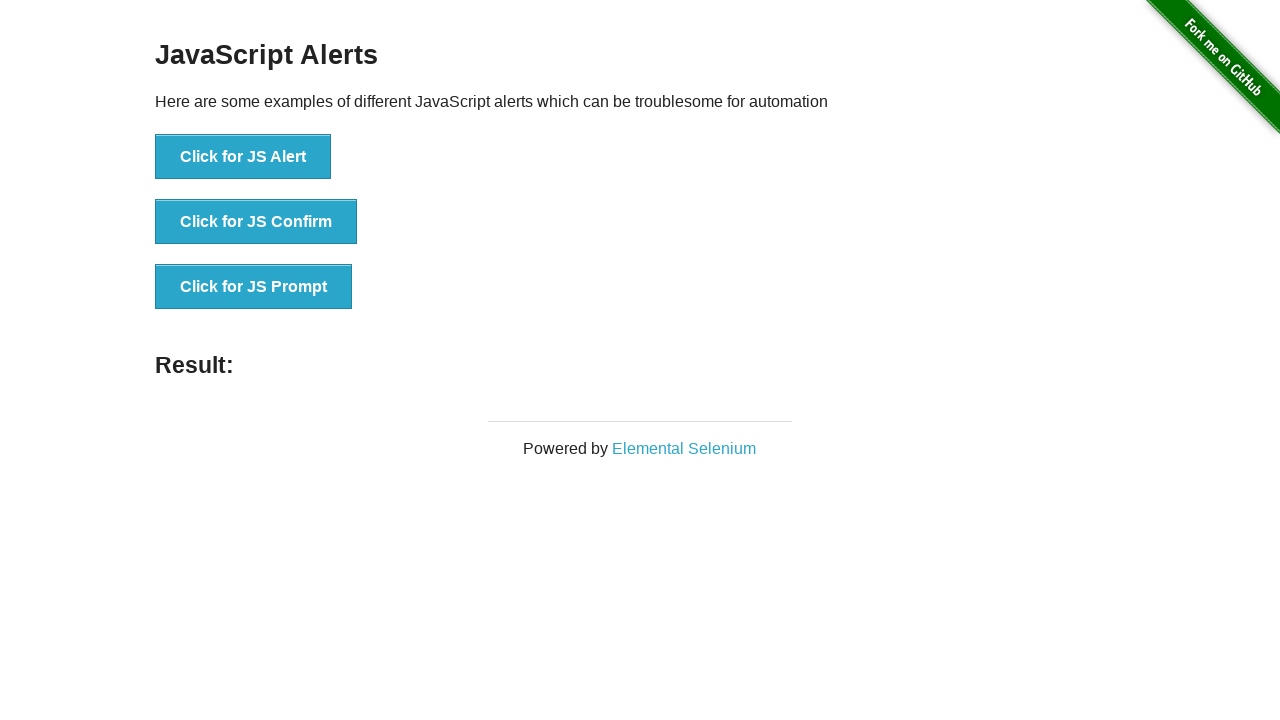

Clicked button to trigger first alert at (243, 157) on xpath=//*[@id="content"]/div/ul/li[1]/button
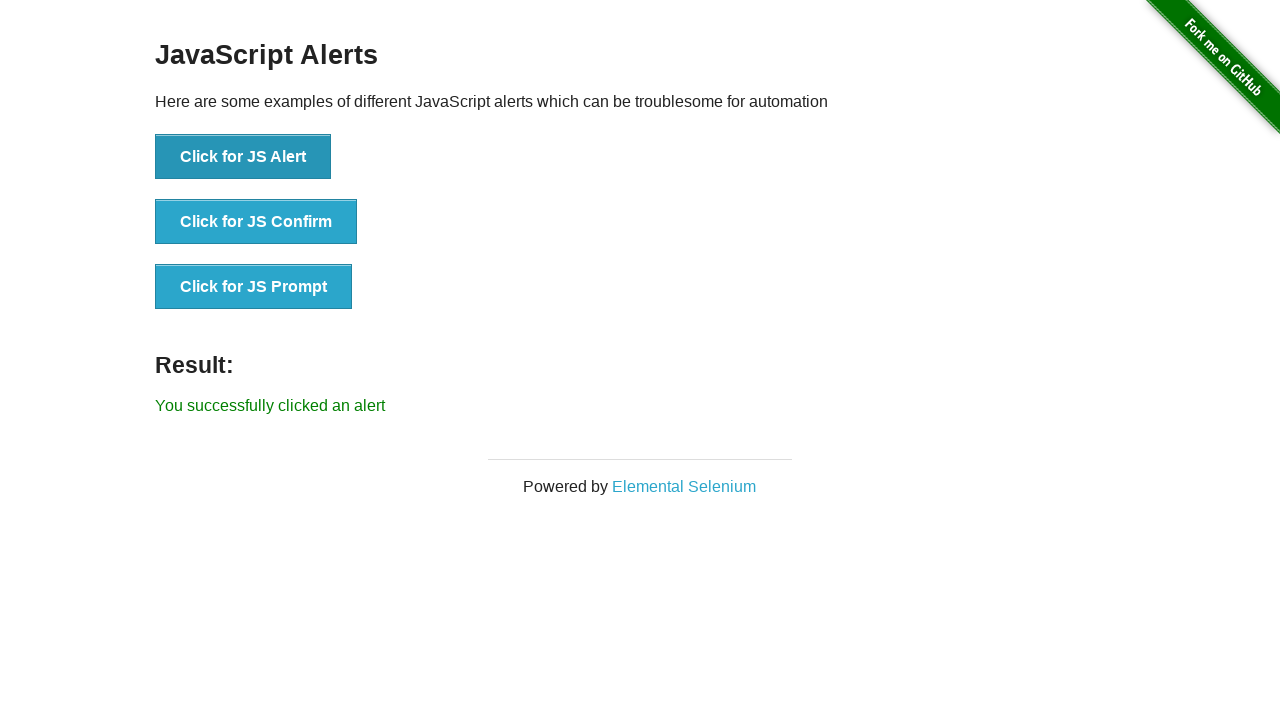

Alert accepted by clicking OK button
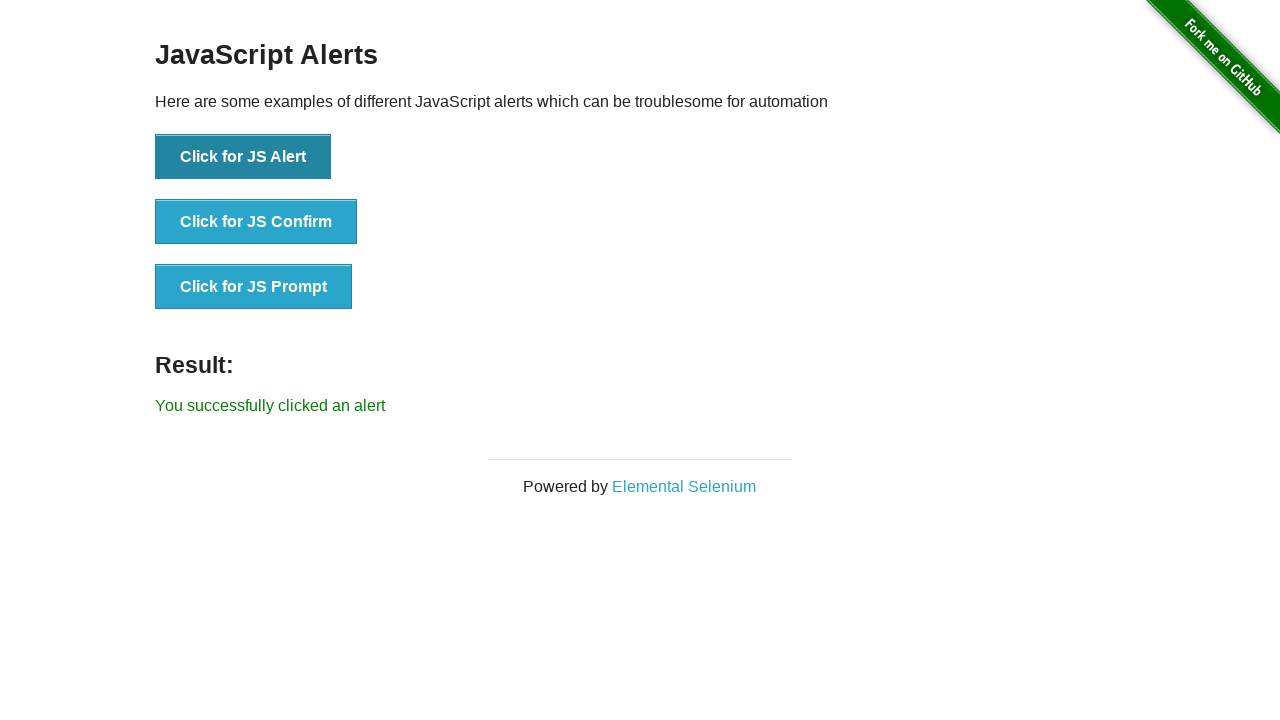

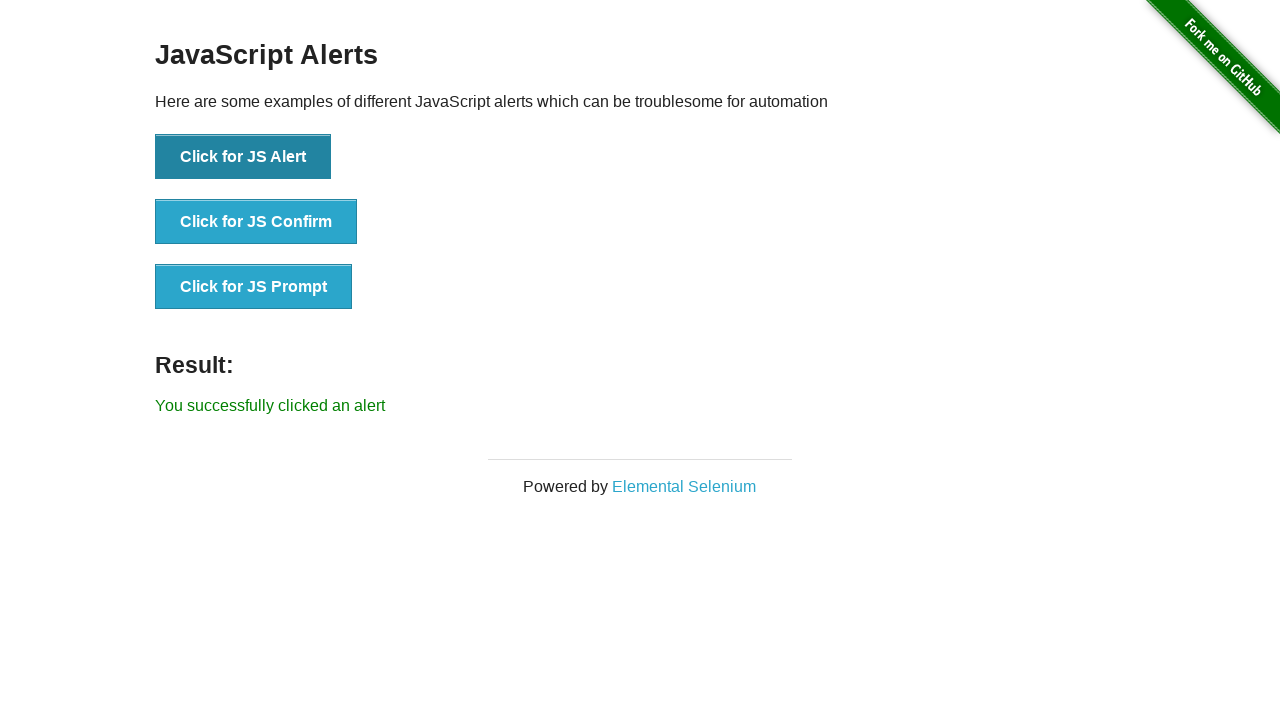